Tests JavaScript scrolling by scrolling the page and a fixed table element

Starting URL: https://rahulshettyacademy.com/AutomationPractice/

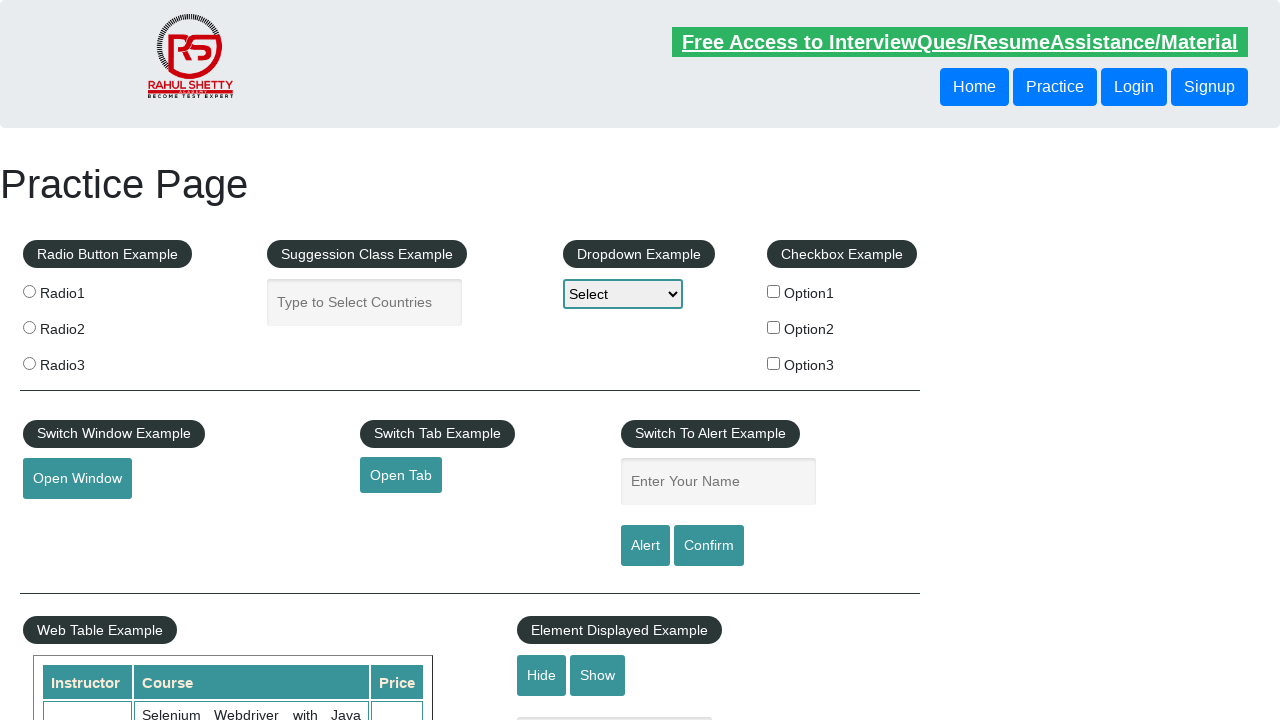

Scrolled page to position (400, 627)
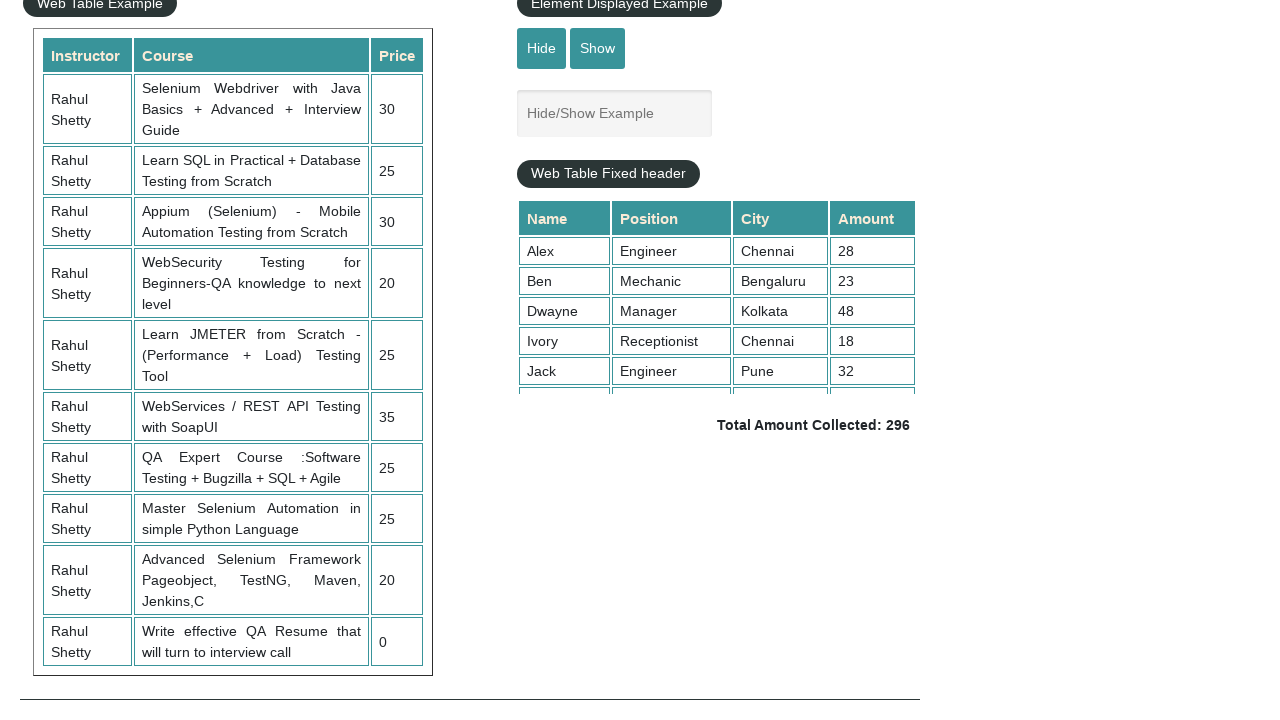

Waited 500ms for page to settle
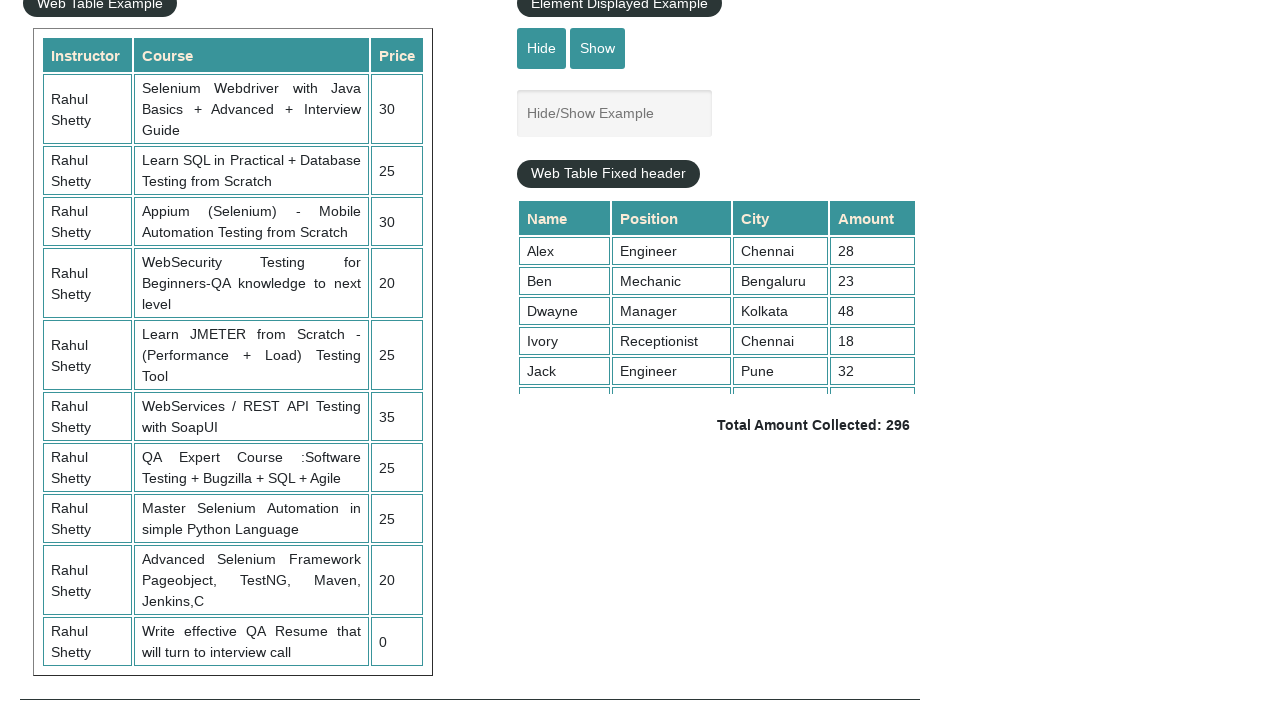

Scrolled fixed table element down by 6000 pixels
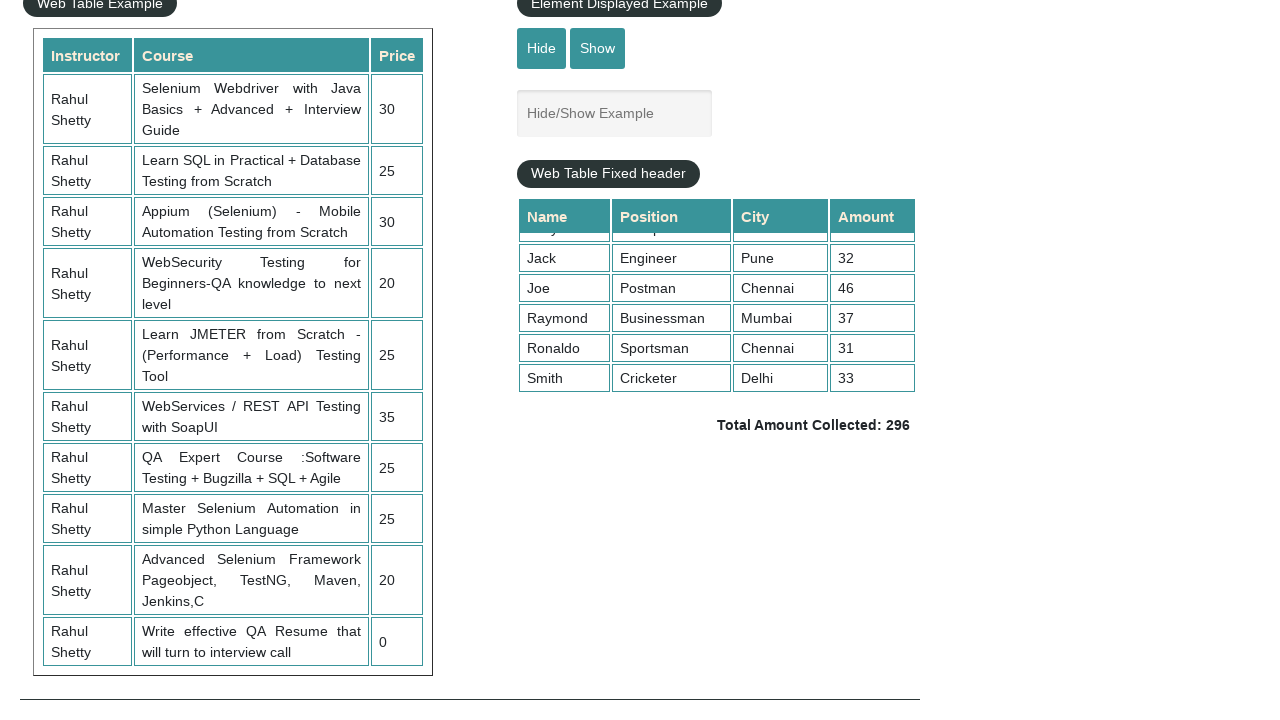

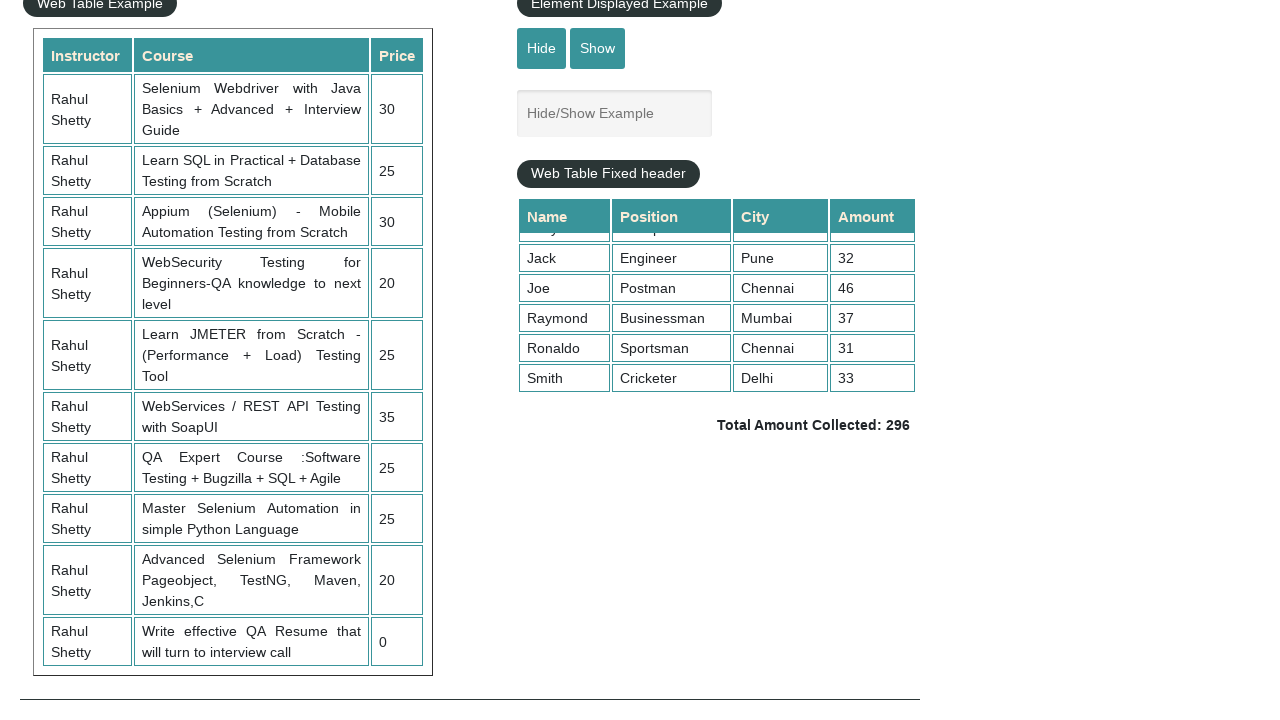